Tests that a todo item is removed when edited to an empty string.

Starting URL: https://demo.playwright.dev/todomvc

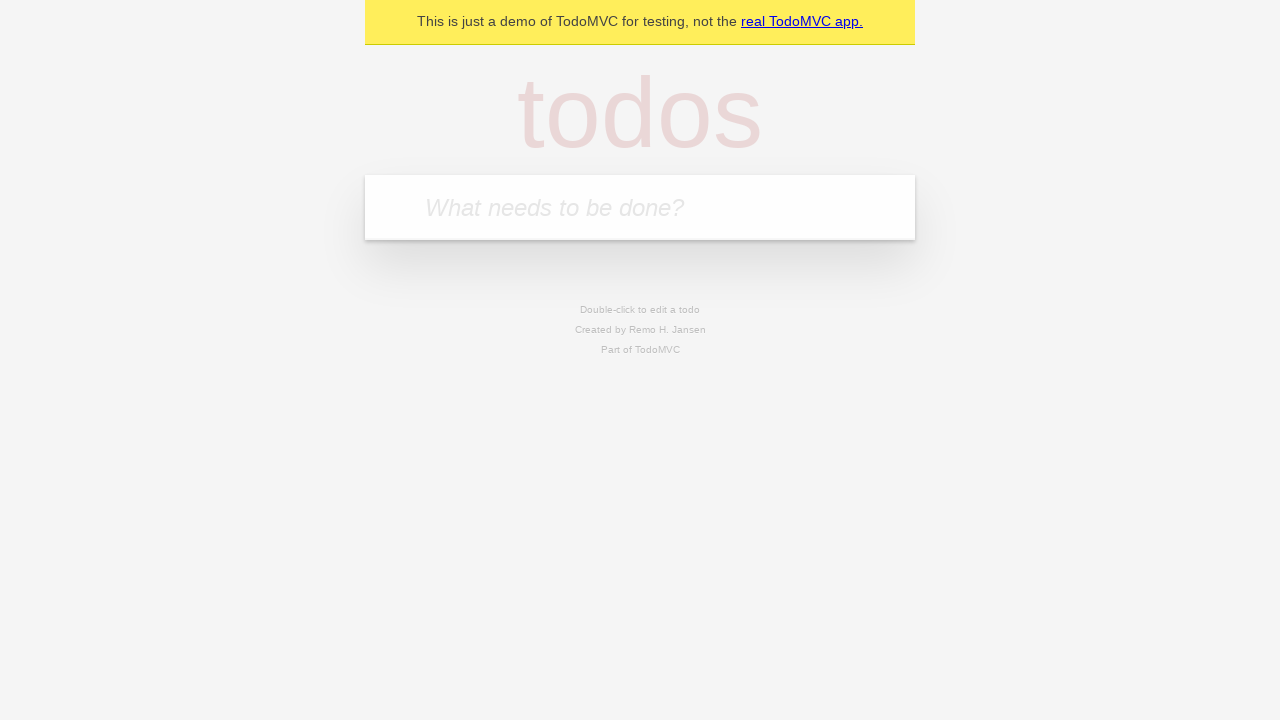

Filled todo input with 'buy some cheese' on internal:attr=[placeholder="What needs to be done?"i]
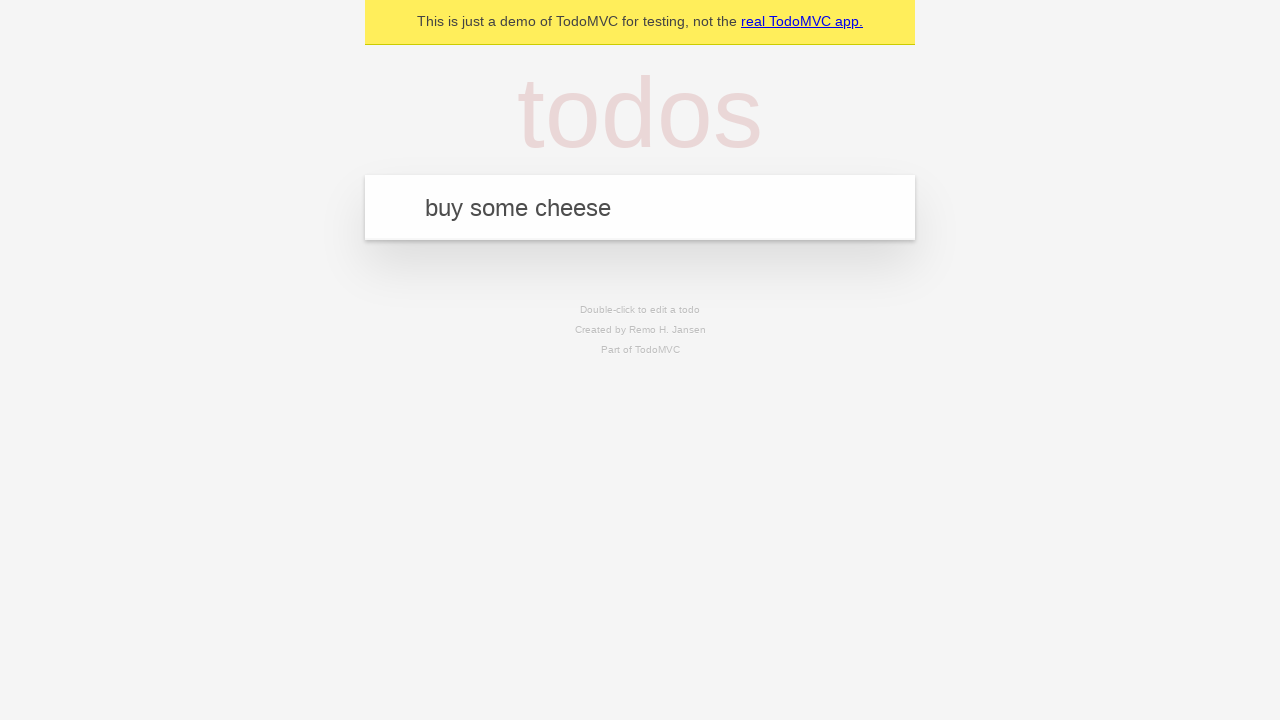

Pressed Enter to add first todo on internal:attr=[placeholder="What needs to be done?"i]
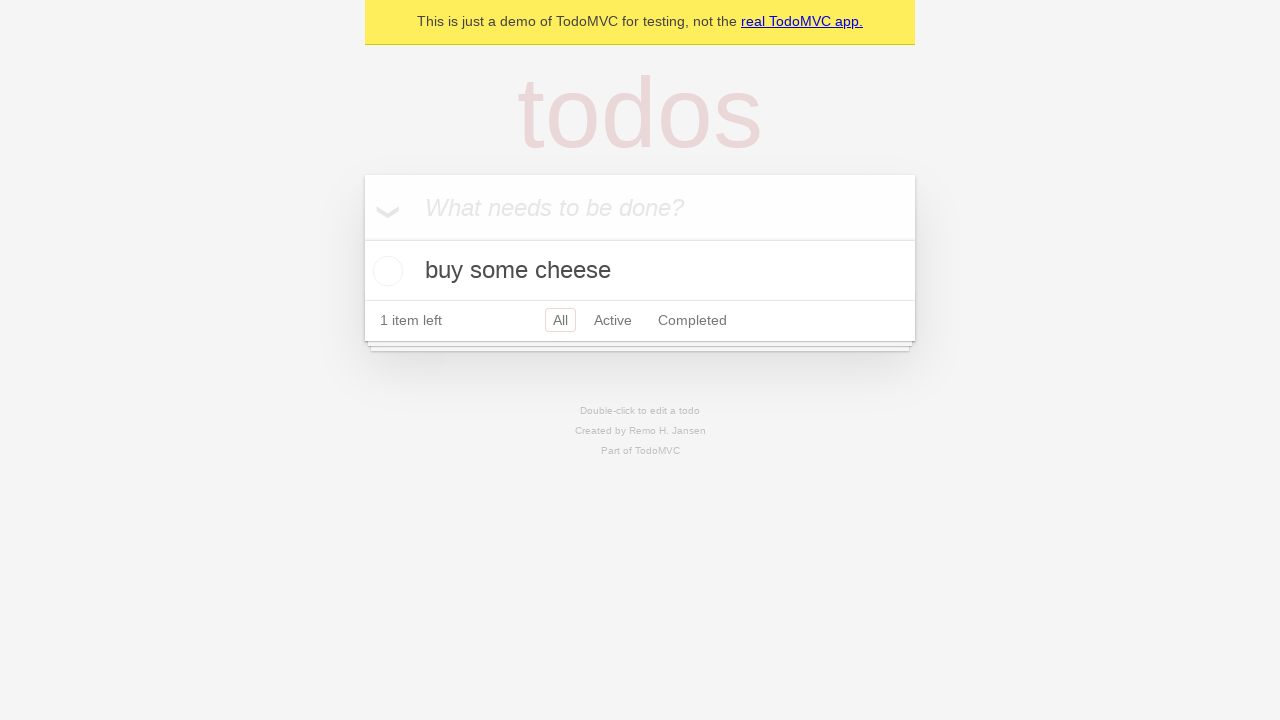

Filled todo input with 'feed the cat' on internal:attr=[placeholder="What needs to be done?"i]
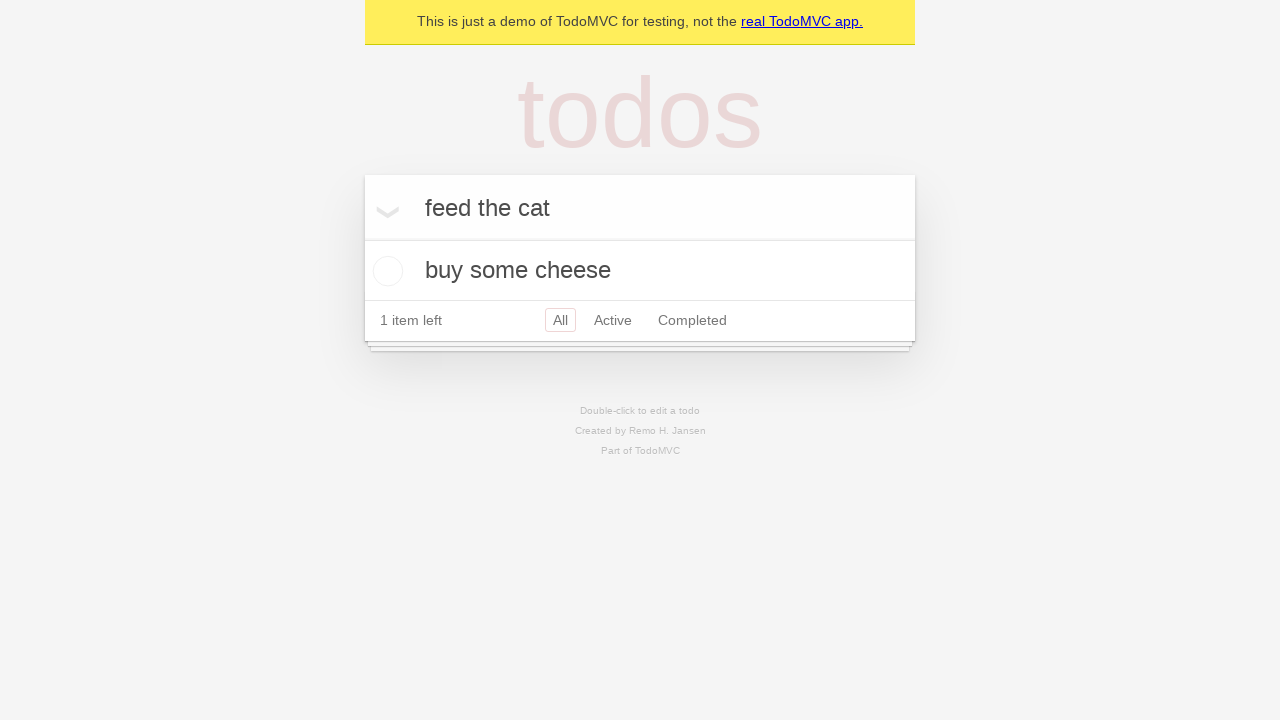

Pressed Enter to add second todo on internal:attr=[placeholder="What needs to be done?"i]
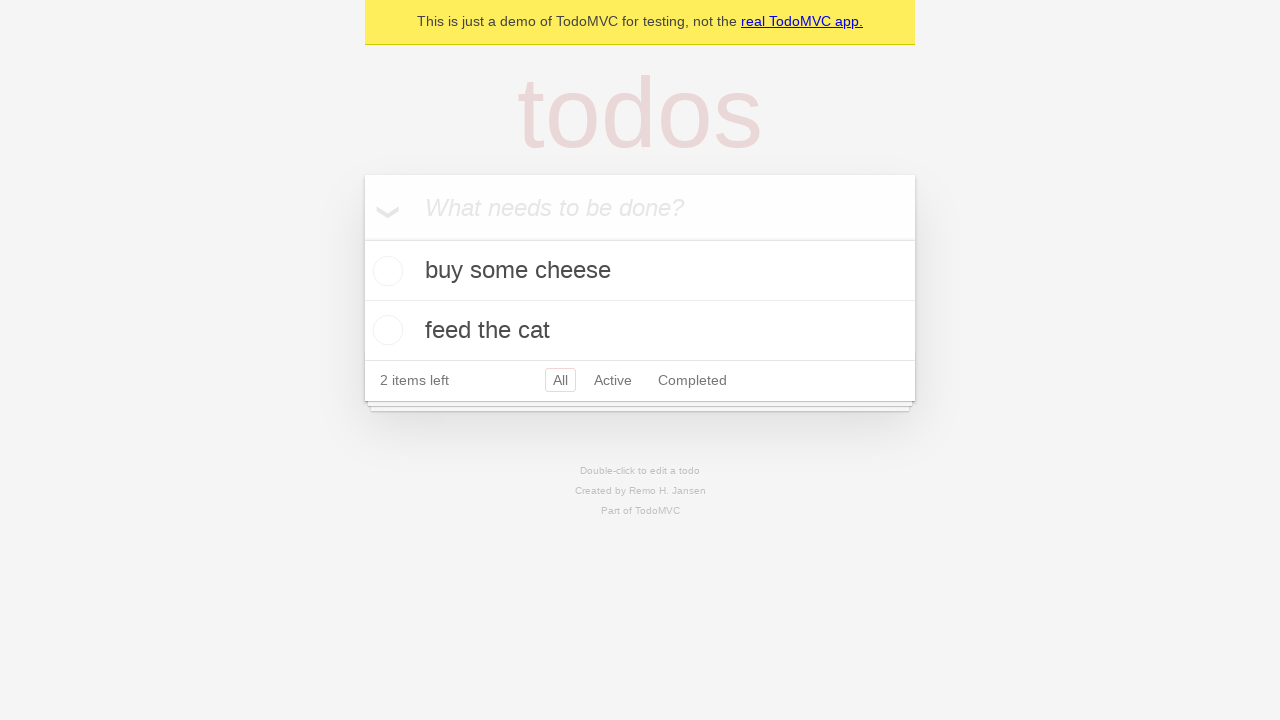

Filled todo input with 'book a doctors appointment' on internal:attr=[placeholder="What needs to be done?"i]
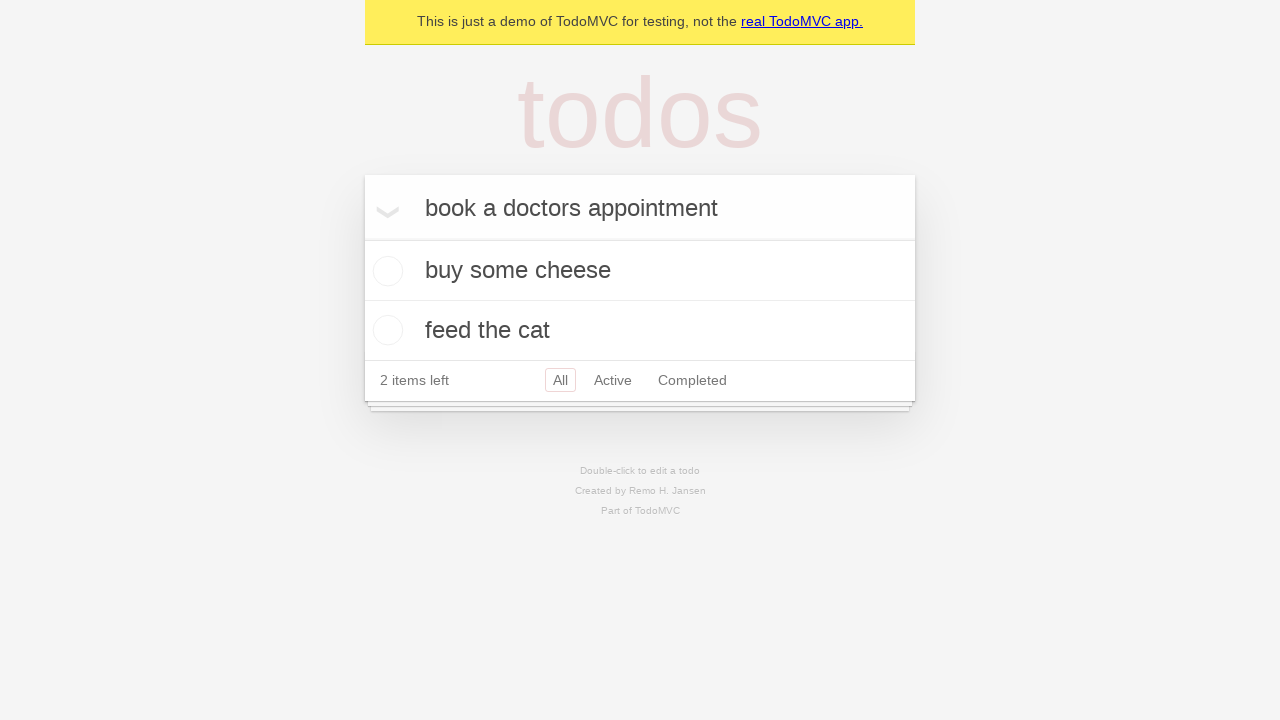

Pressed Enter to add third todo on internal:attr=[placeholder="What needs to be done?"i]
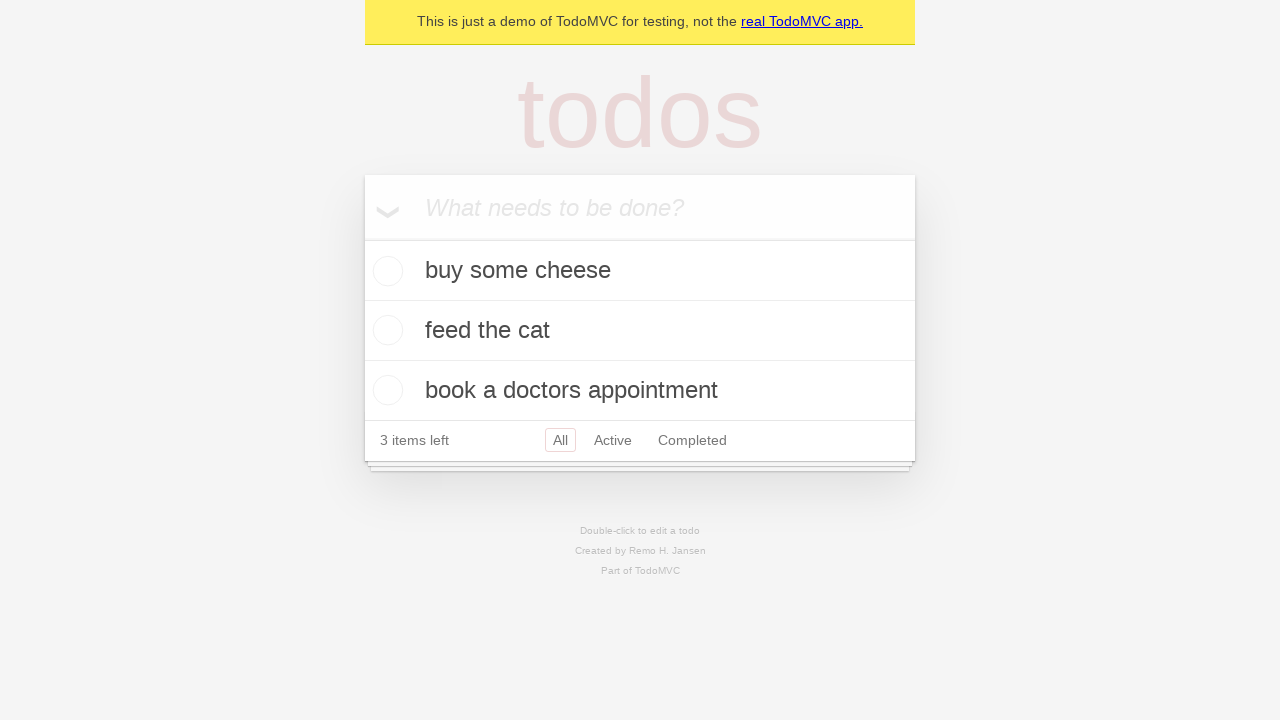

Double-clicked second todo item to enter edit mode at (640, 331) on internal:testid=[data-testid="todo-item"s] >> nth=1
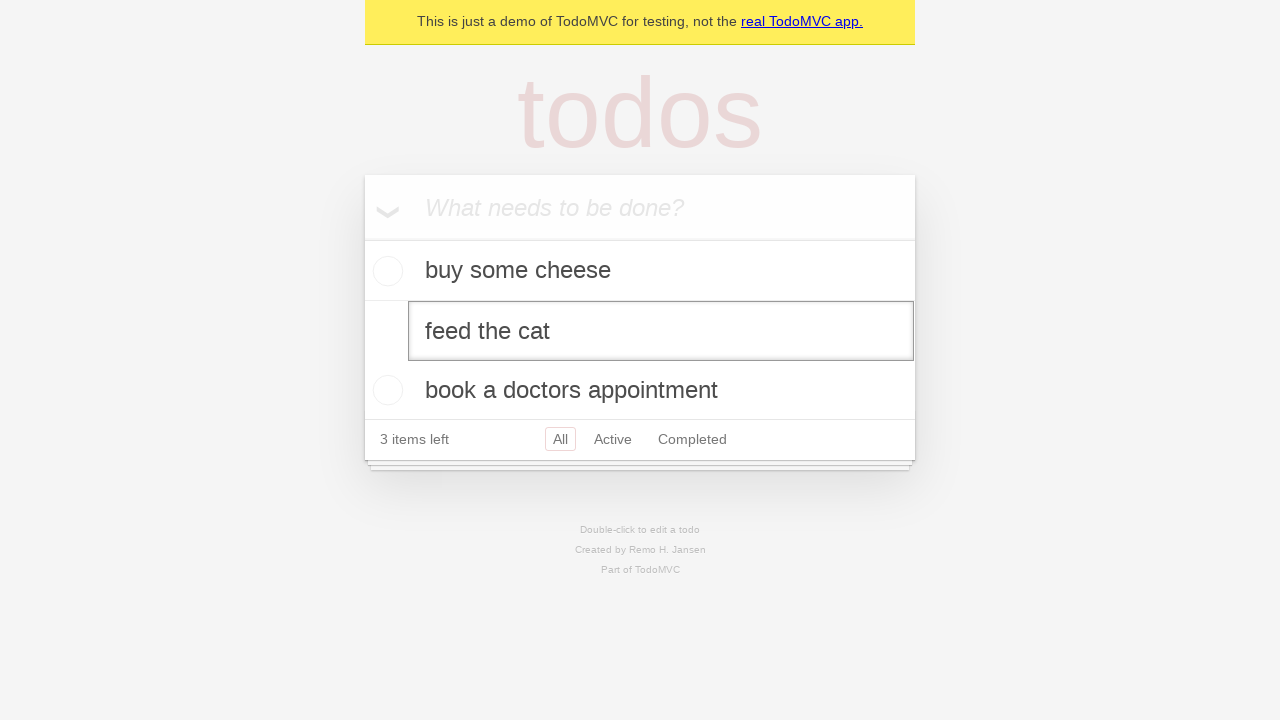

Cleared the text in the edit textbox on internal:testid=[data-testid="todo-item"s] >> nth=1 >> internal:role=textbox[nam
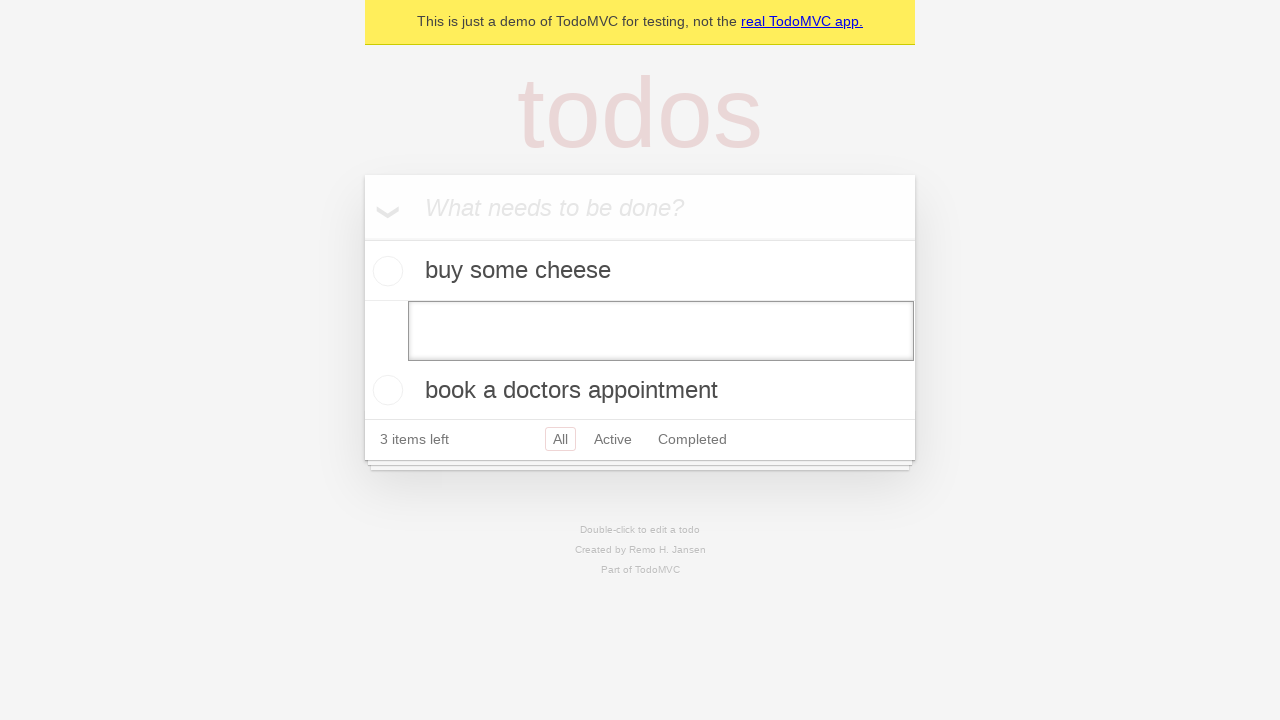

Pressed Enter to confirm removal of todo item with empty string on internal:testid=[data-testid="todo-item"s] >> nth=1 >> internal:role=textbox[nam
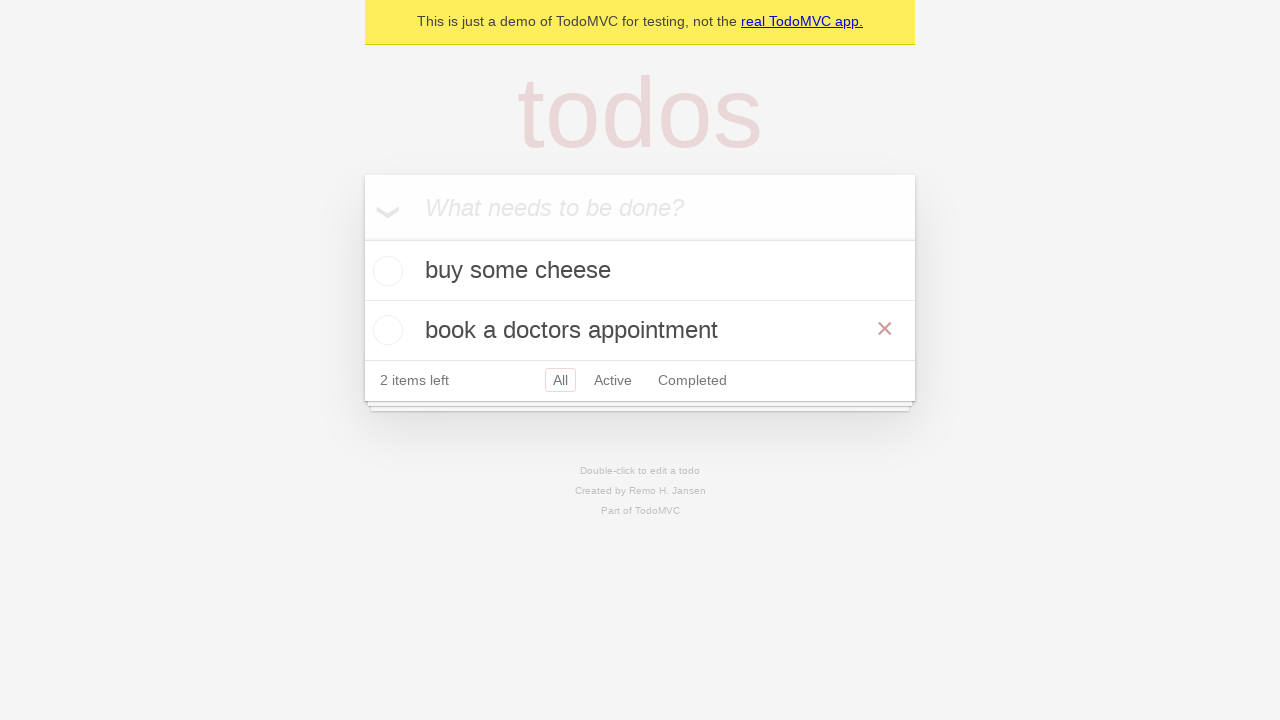

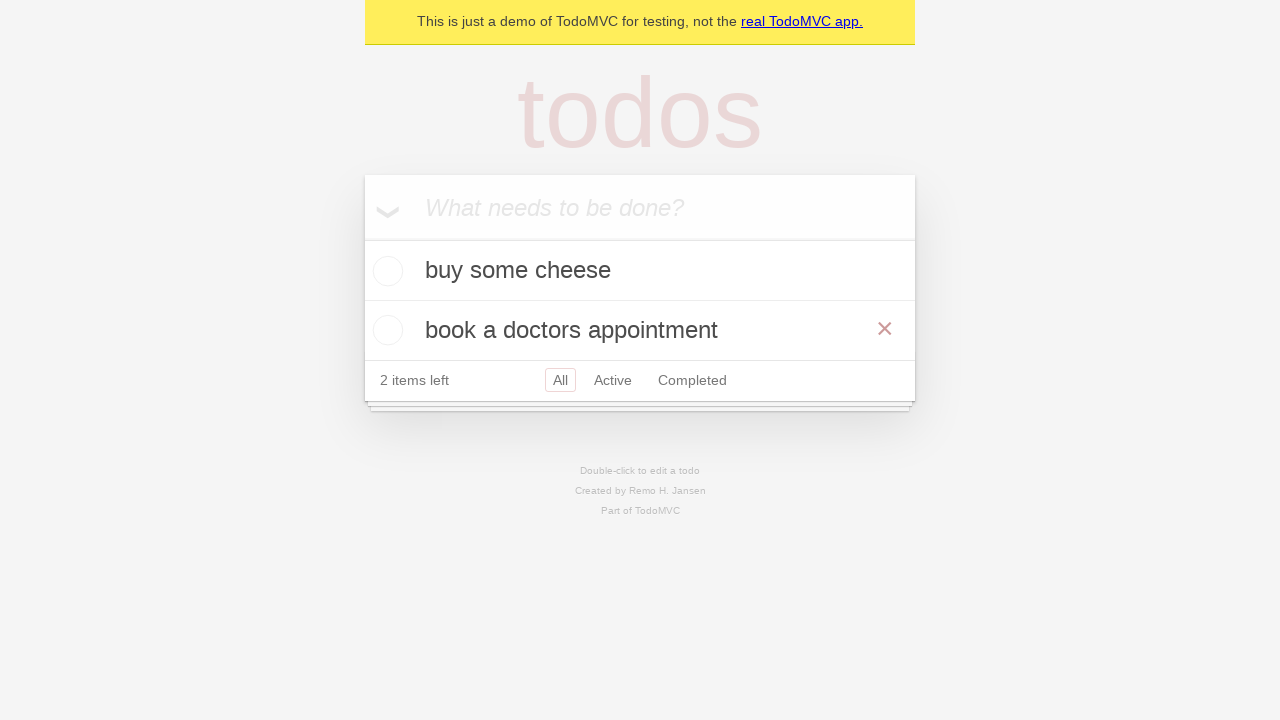